Tests navigation functionality across multiple pages by clicking pagination links and verifying the content changes on each page

Starting URL: https://bonigarcia.dev/selenium-webdriver-java/navigation1.html

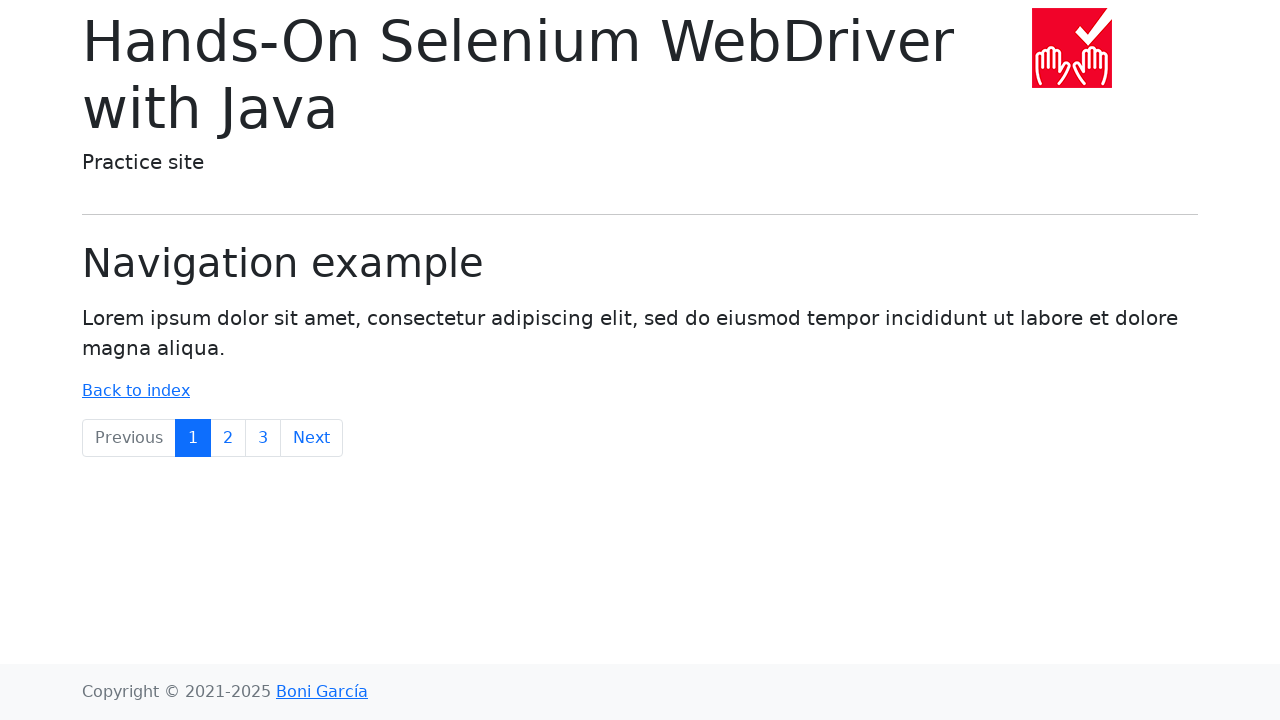

Clicked on page 1 navigation link at (193, 438) on xpath=//a[@href='navigation1.html']
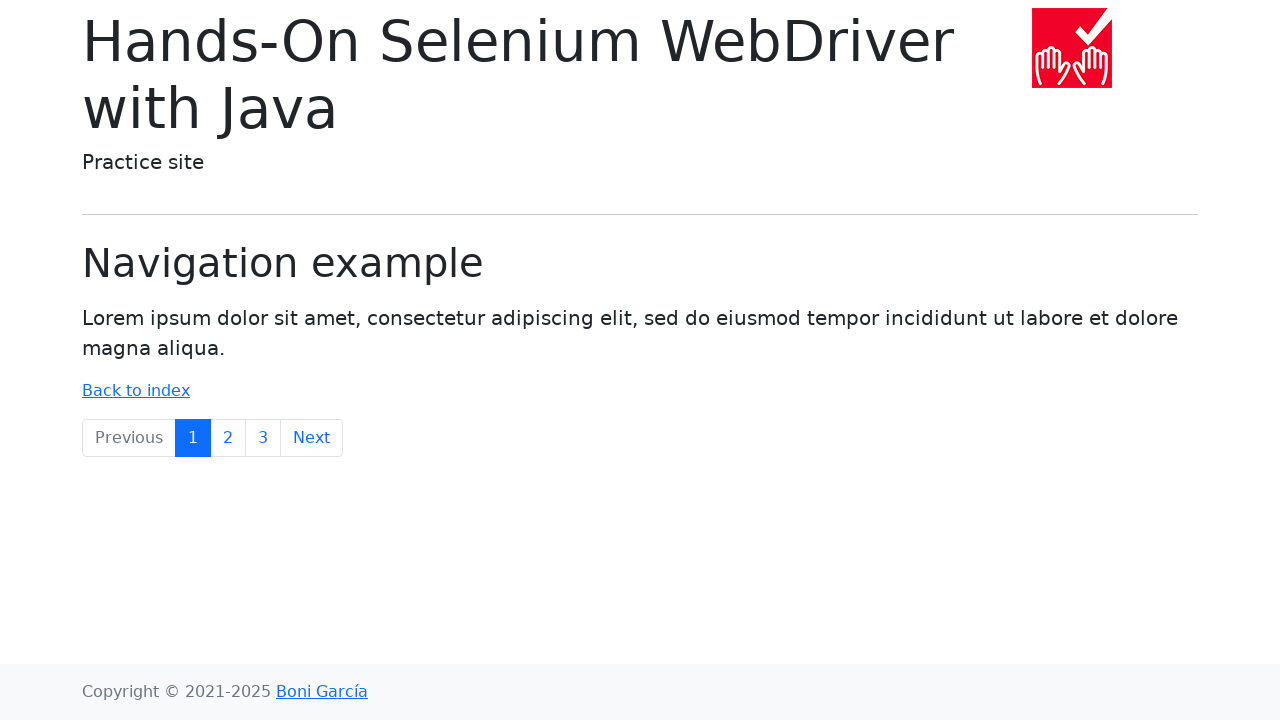

Page 1 content loaded and verified
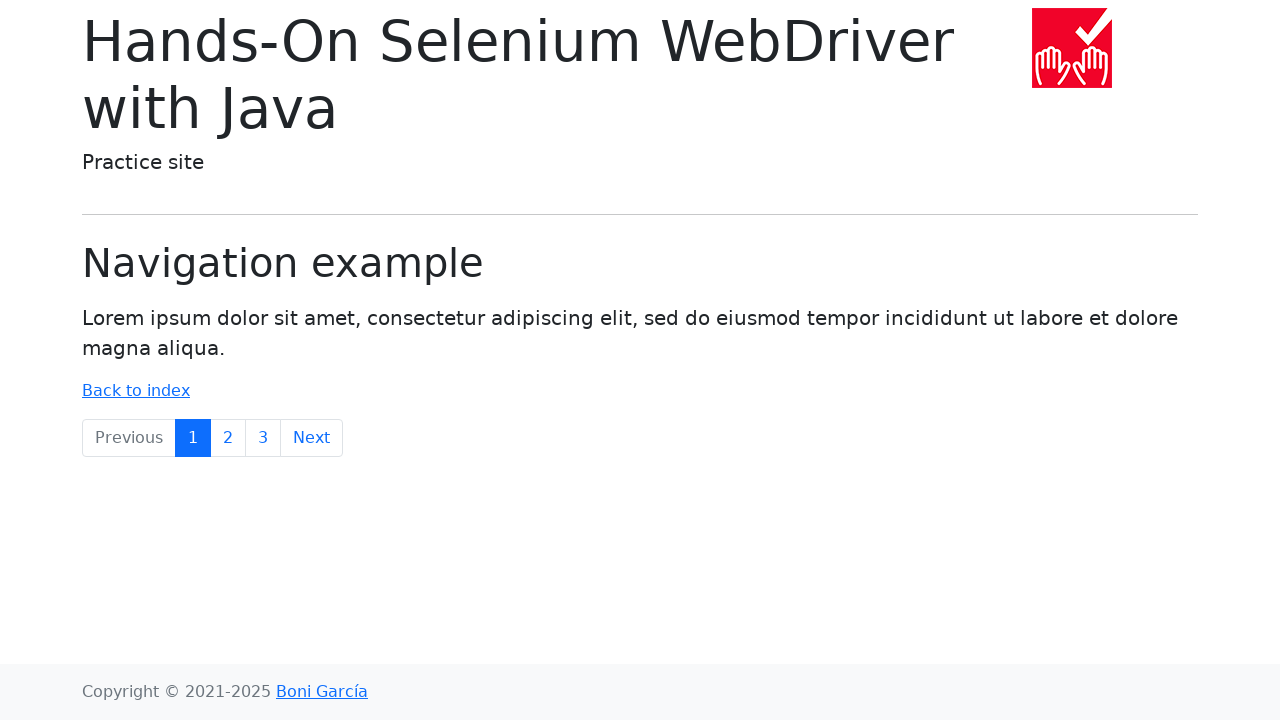

Clicked on page 2 navigation link at (228, 438) on xpath=//a[@href='navigation2.html']
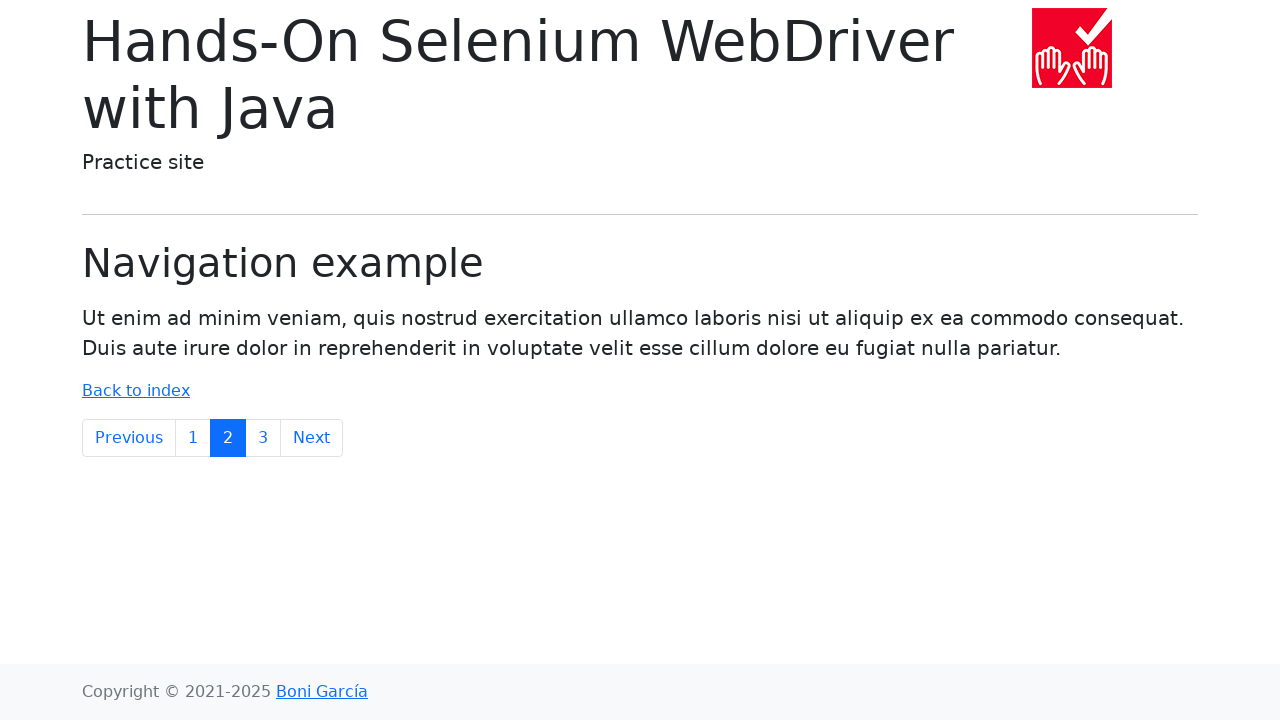

Page 2 content loaded and verified
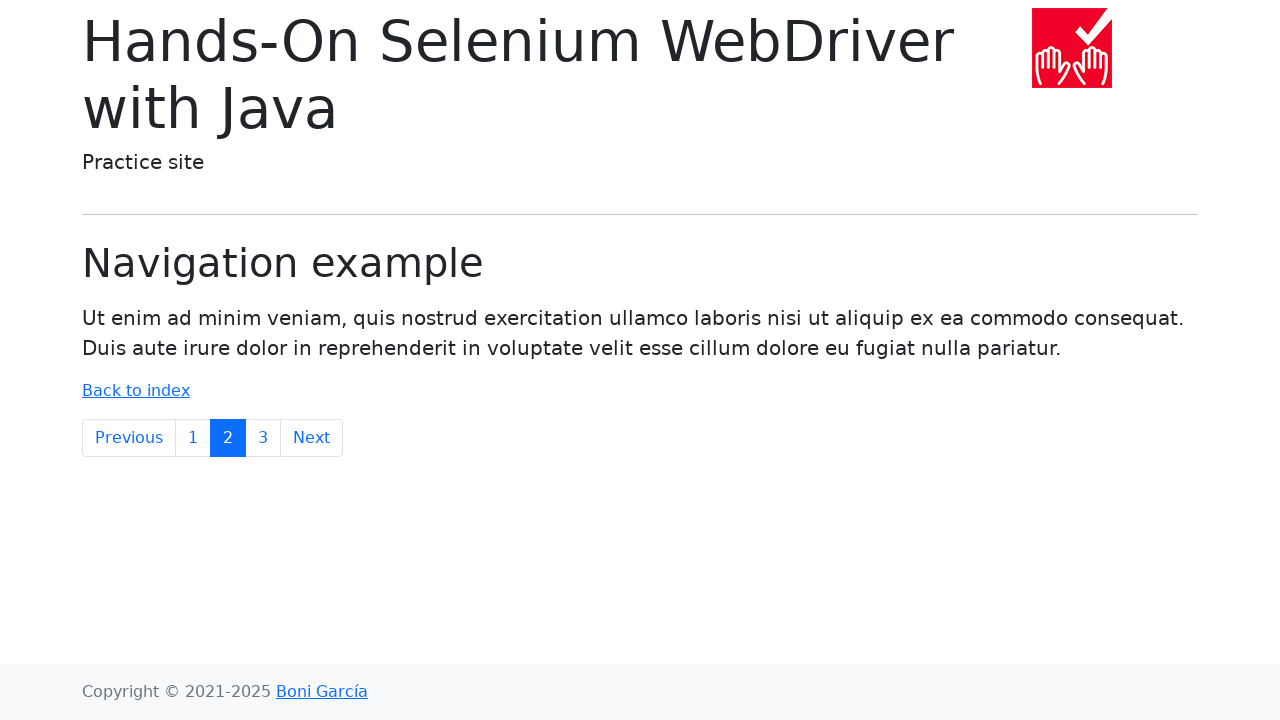

Clicked on page 3 navigation link at (263, 438) on xpath=//a[@href='navigation3.html']
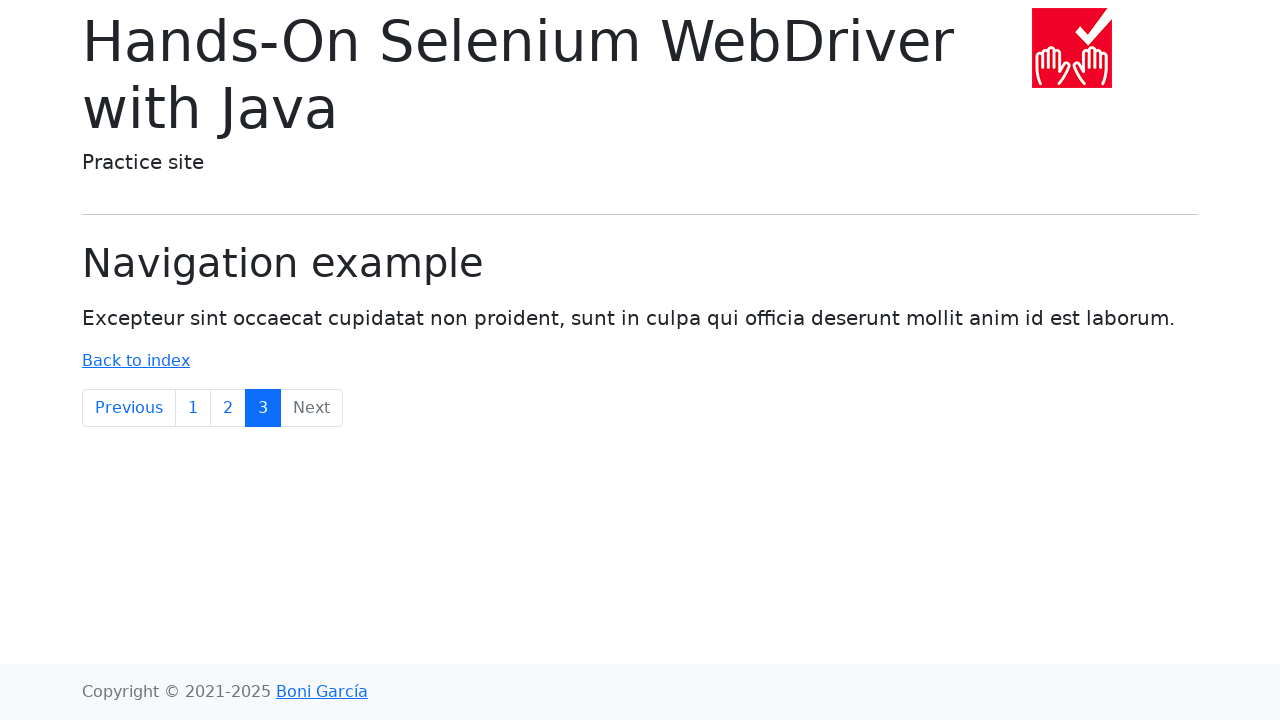

Page 3 content loaded and verified
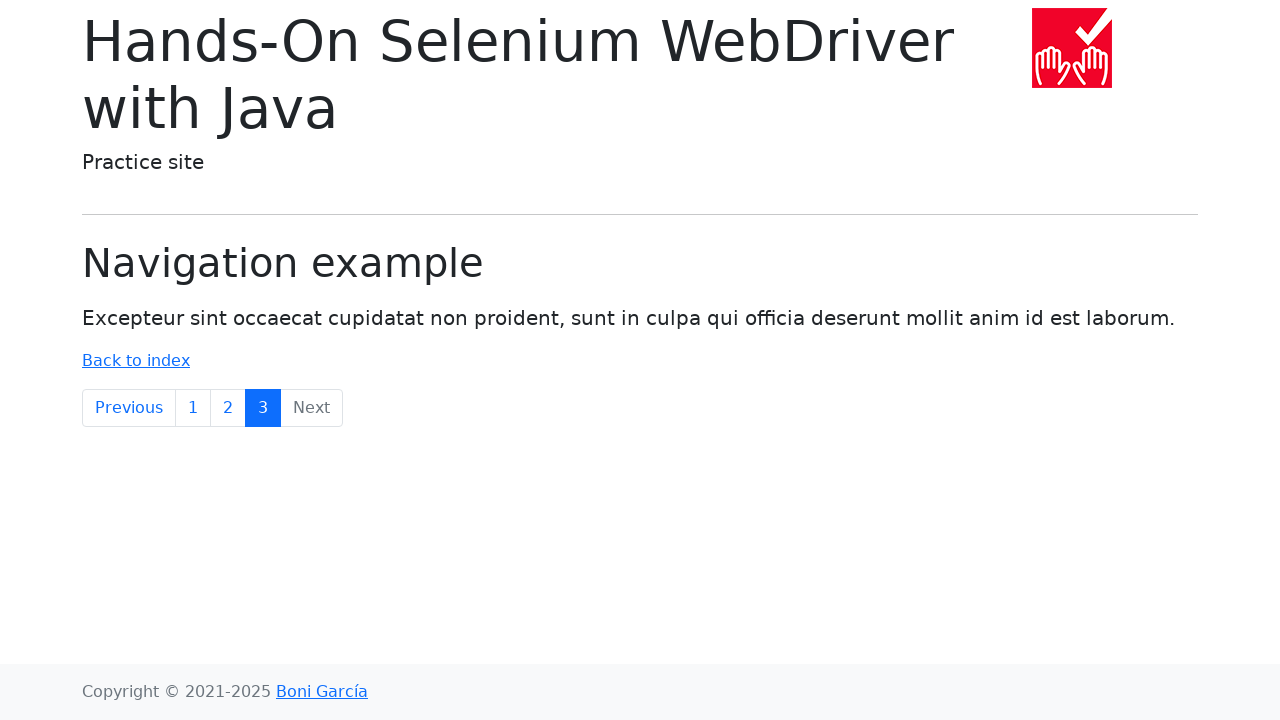

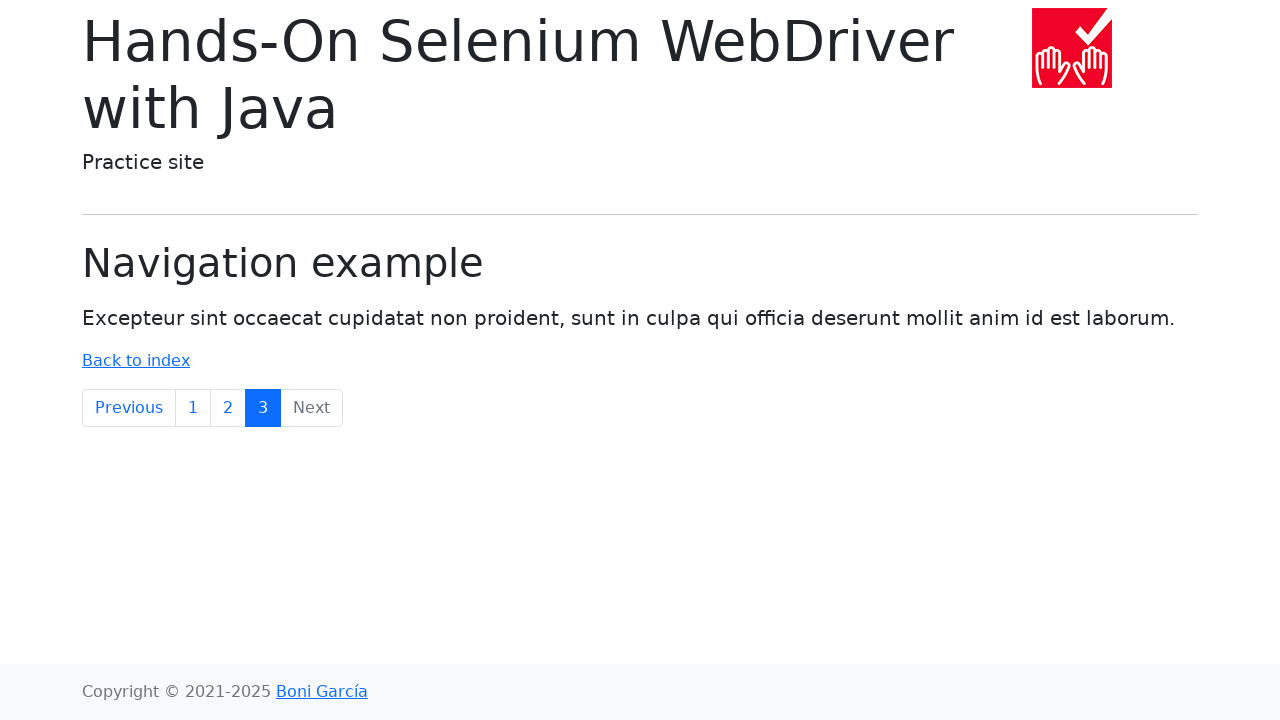